Tests browser navigation functionality by navigating to multiple pages and using the browser's back and forward buttons to verify navigation history works correctly.

Starting URL: http://demo.automationtesting.in/Windows.html

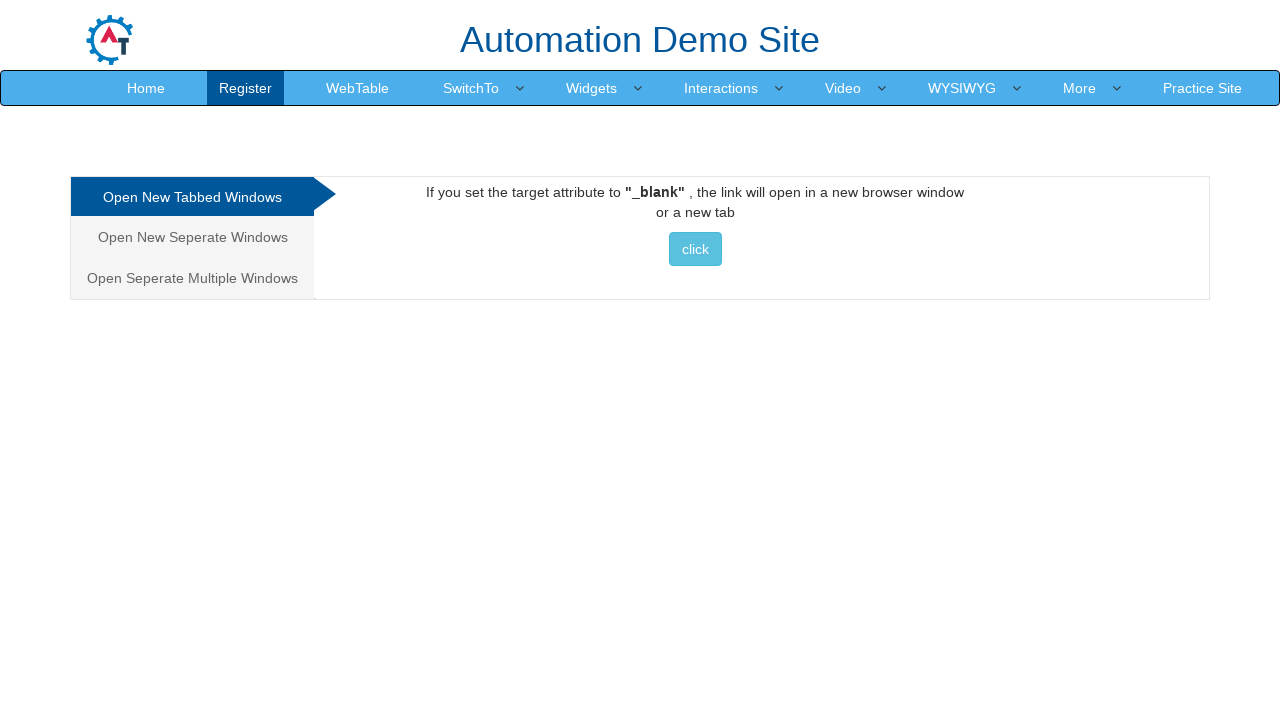

Navigated to https://www.pavantestingtools.com/
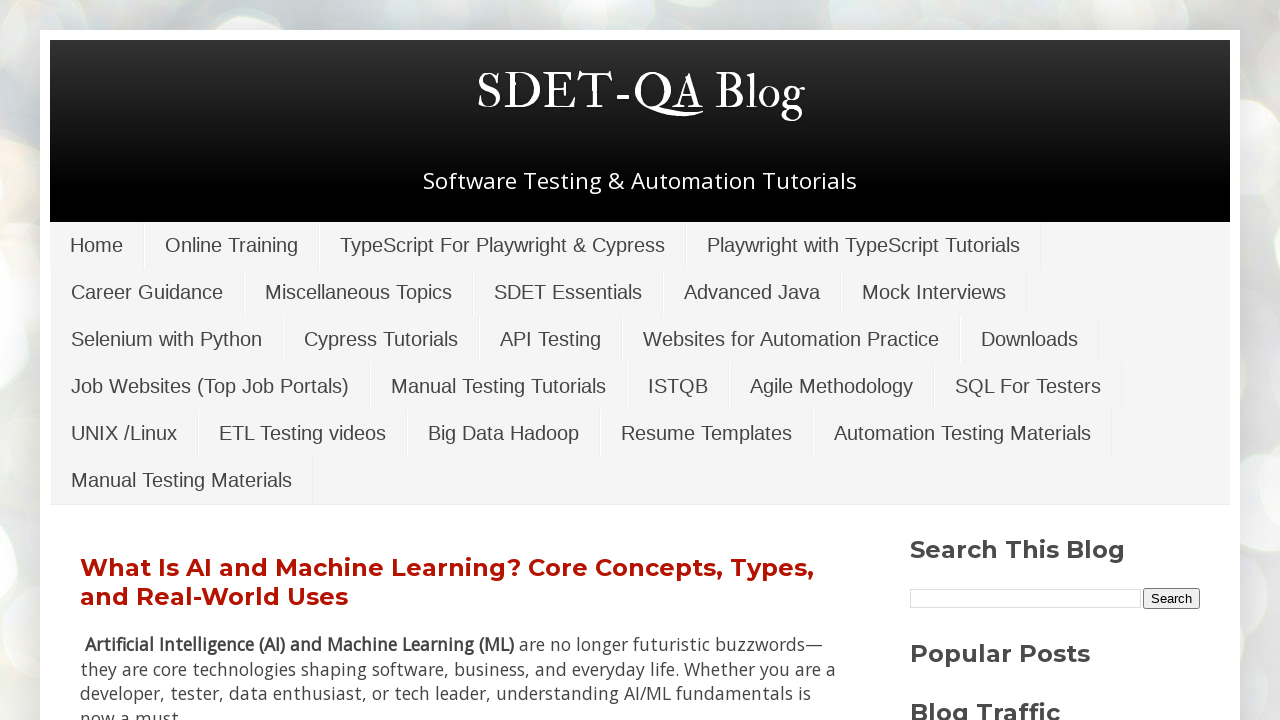

Second page loaded successfully
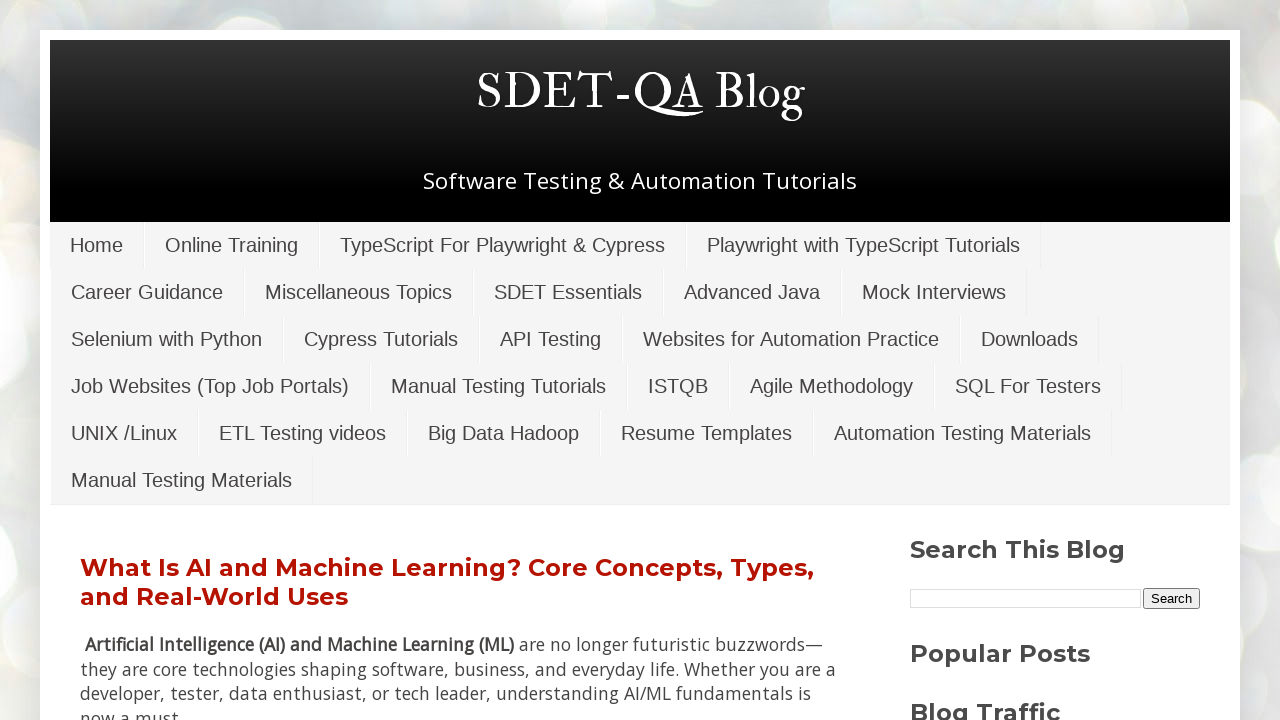

Navigated back to previous page using browser back button
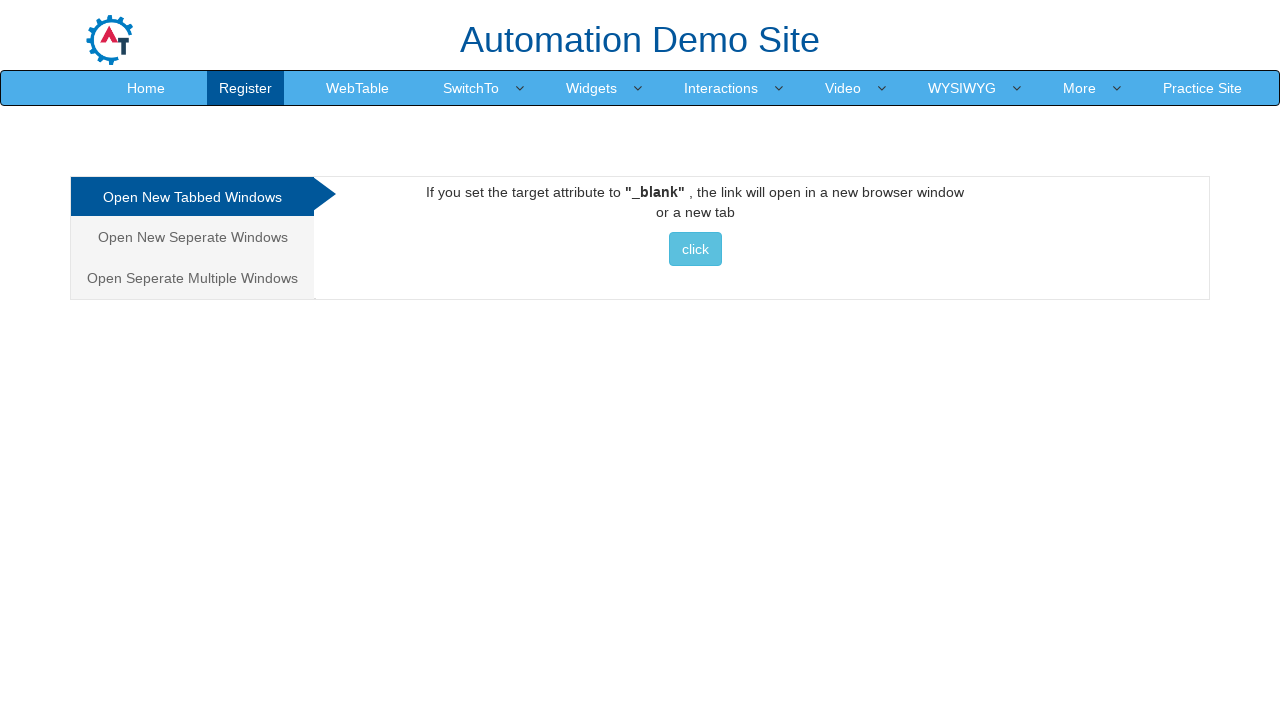

Previous page loaded successfully after going back
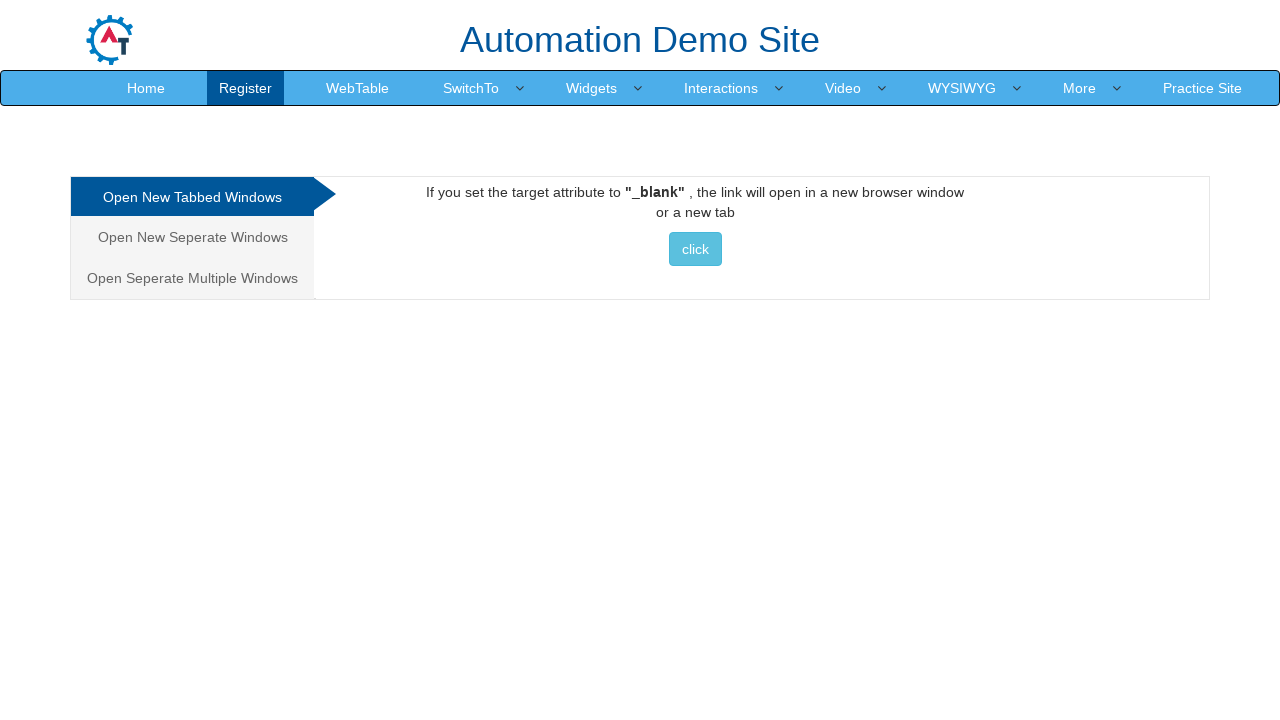

Navigated forward to second page using browser forward button
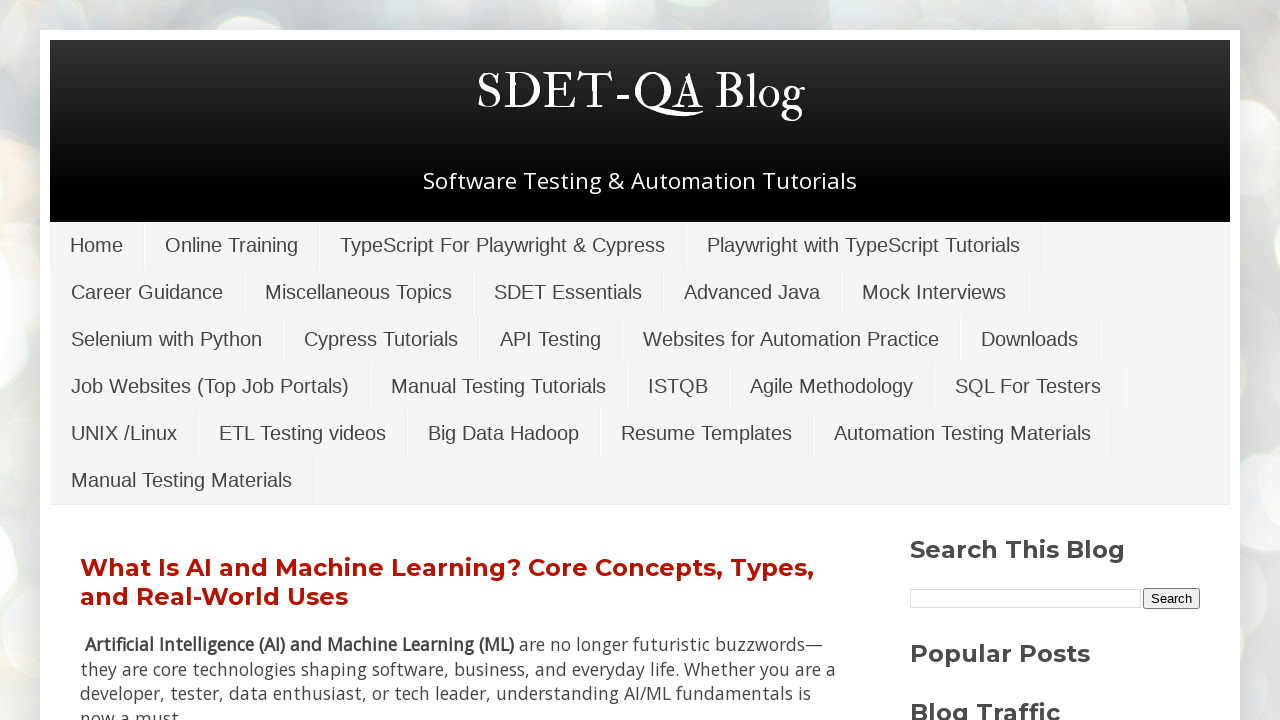

Second page loaded successfully after going forward
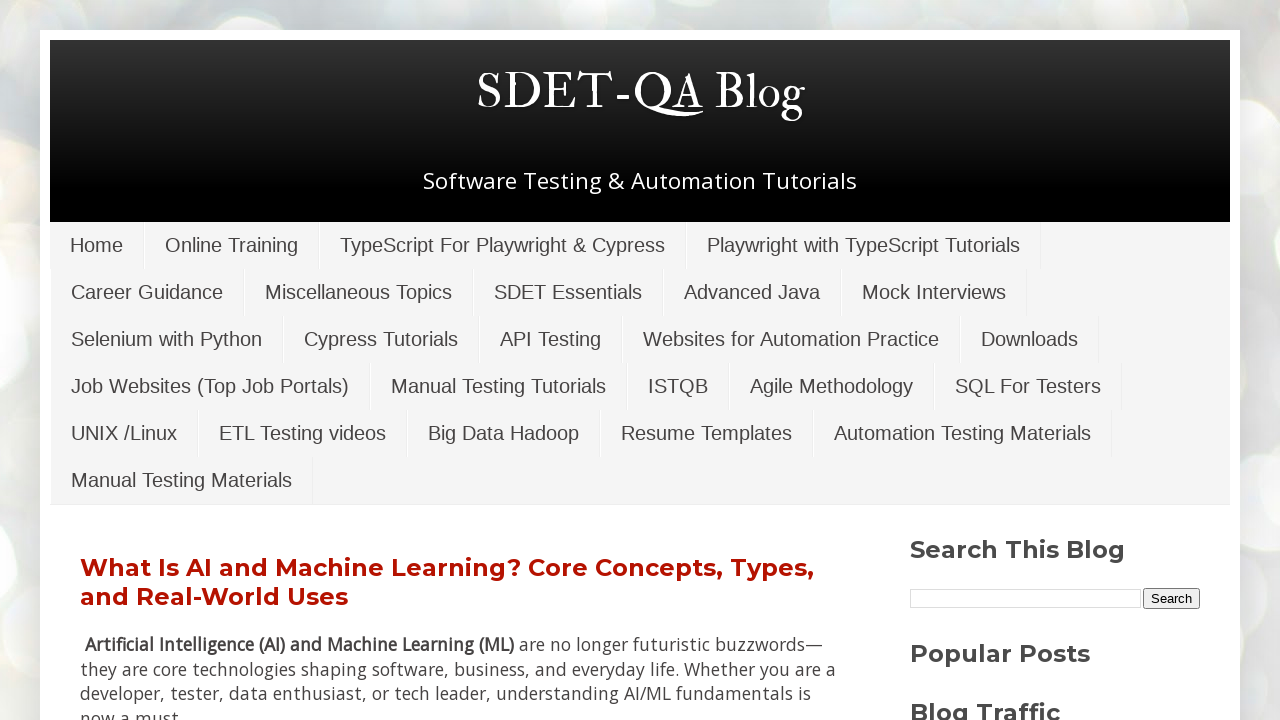

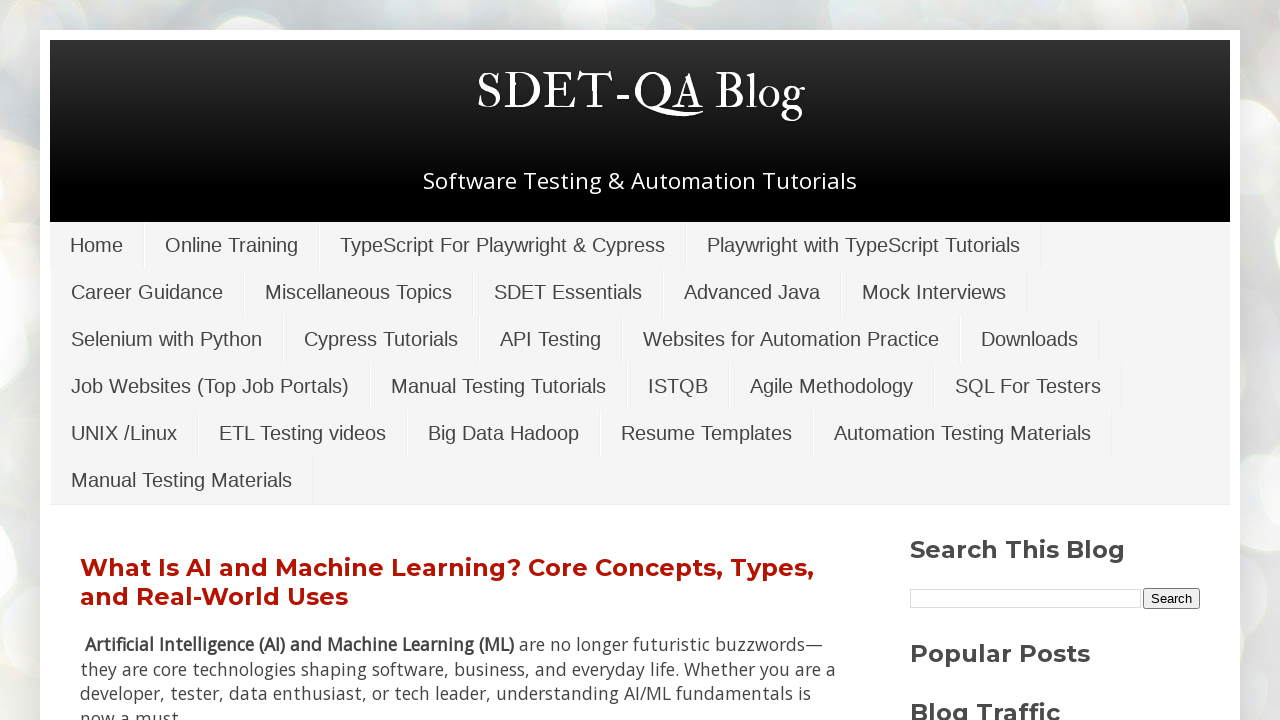